Tests interaction with a challenging DOM page by locating various table cells and links, then clicking a success button on the page.

Starting URL: http://the-internet.herokuapp.com/challenging_dom

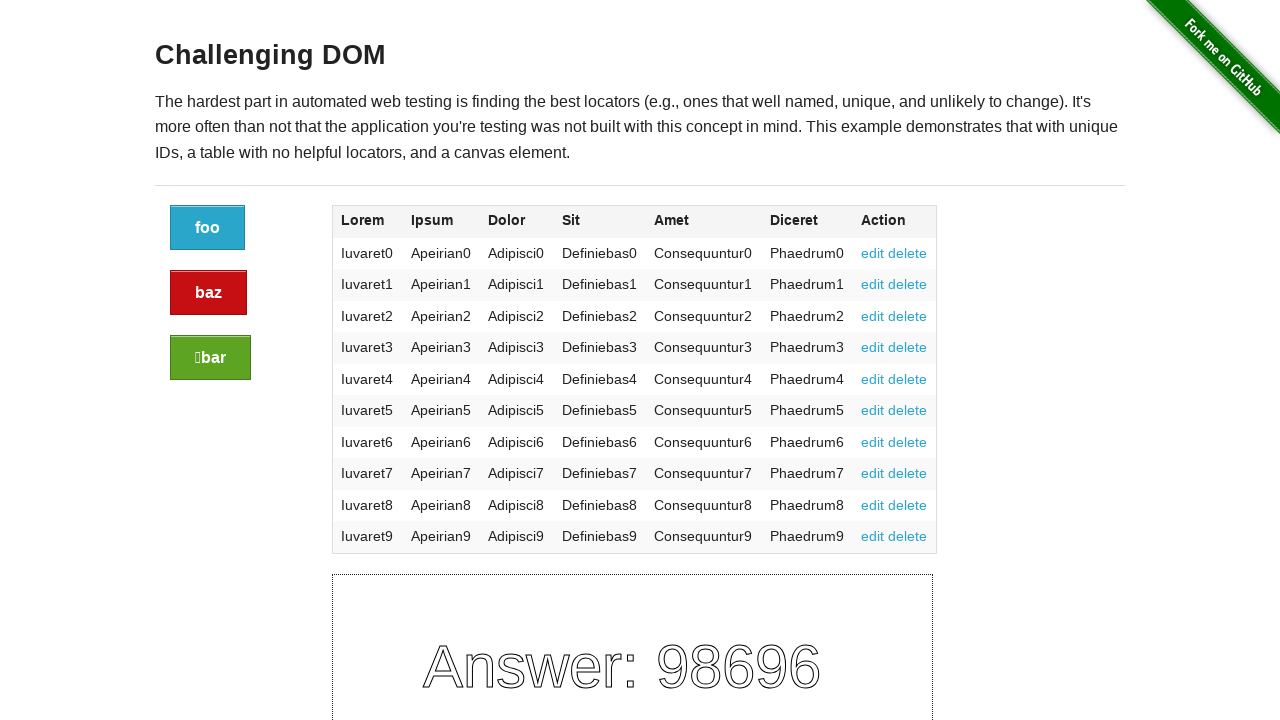

Waited for table to load
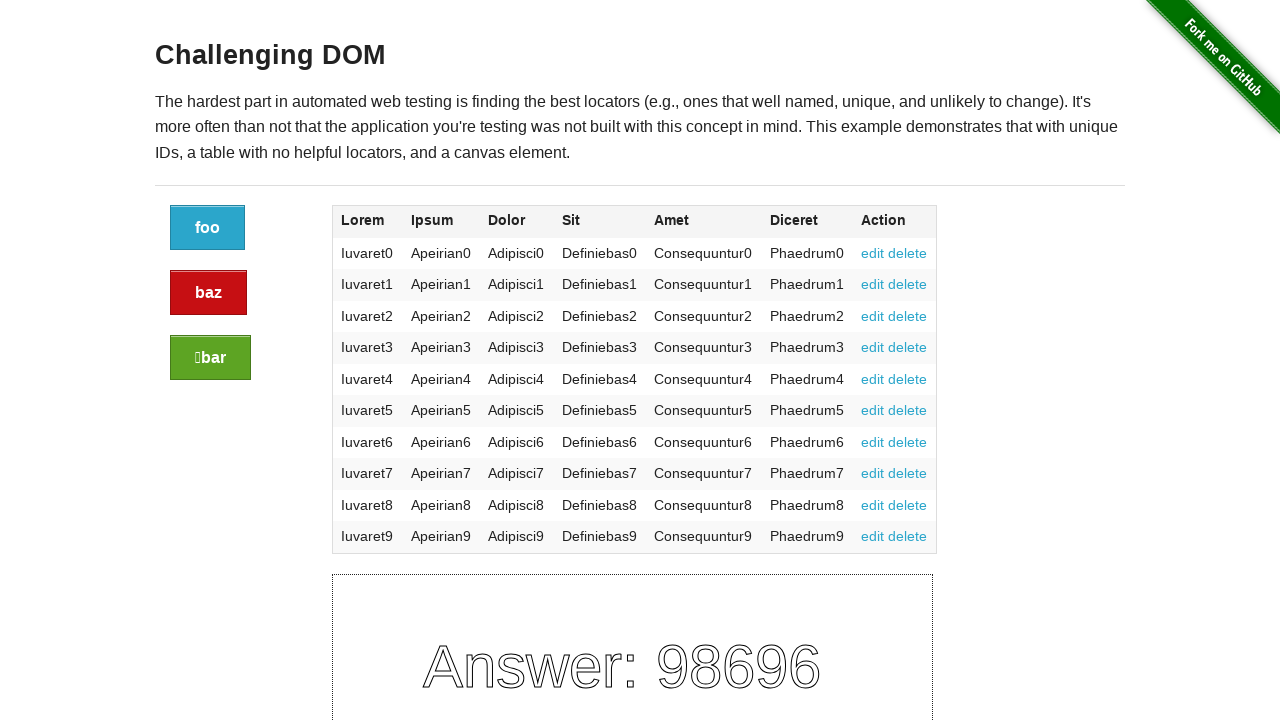

Located table cell at row 3, column 6
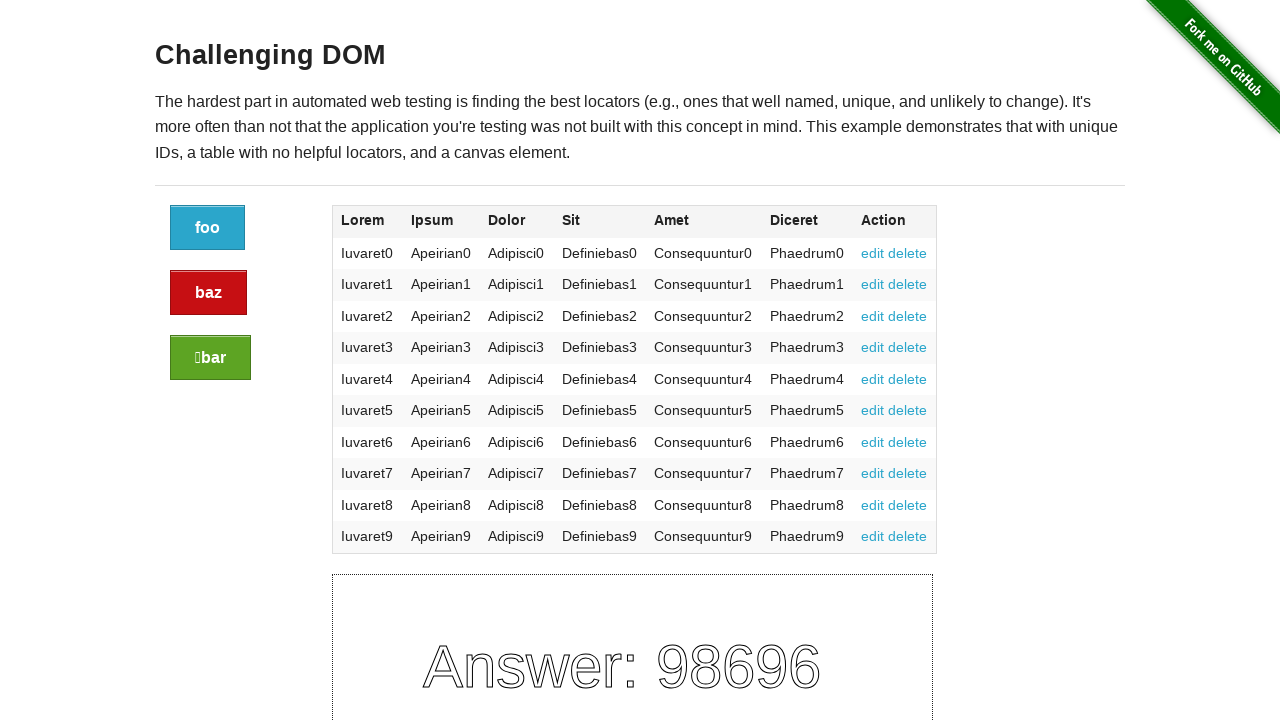

Scrolled table cell at row 3, column 6 into view
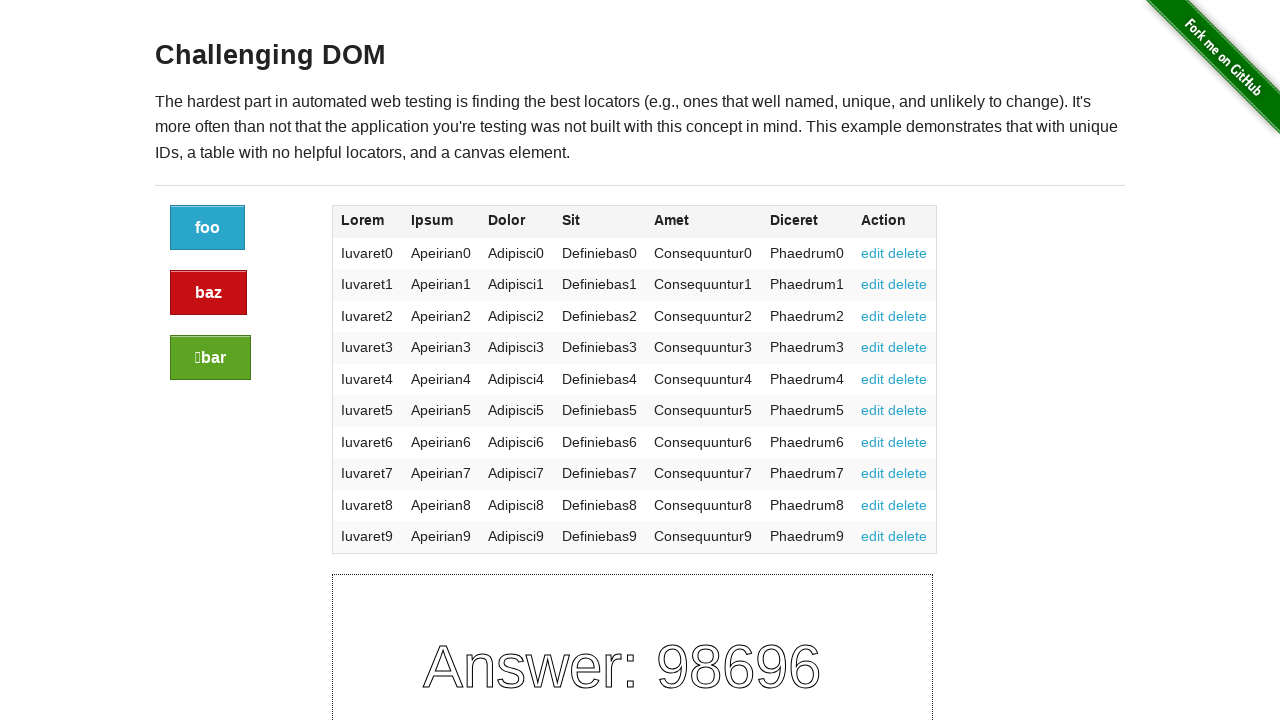

Located second link in row 8, column 7
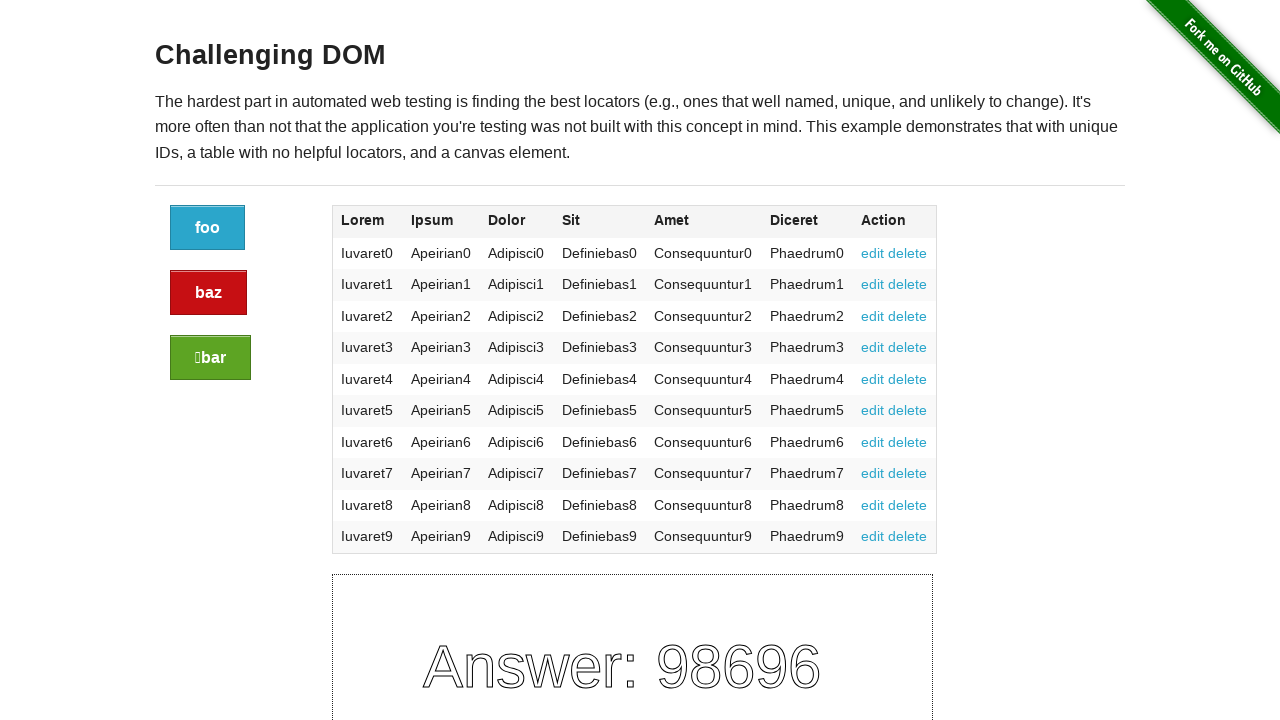

Scrolled second link in row 8, column 7 into view
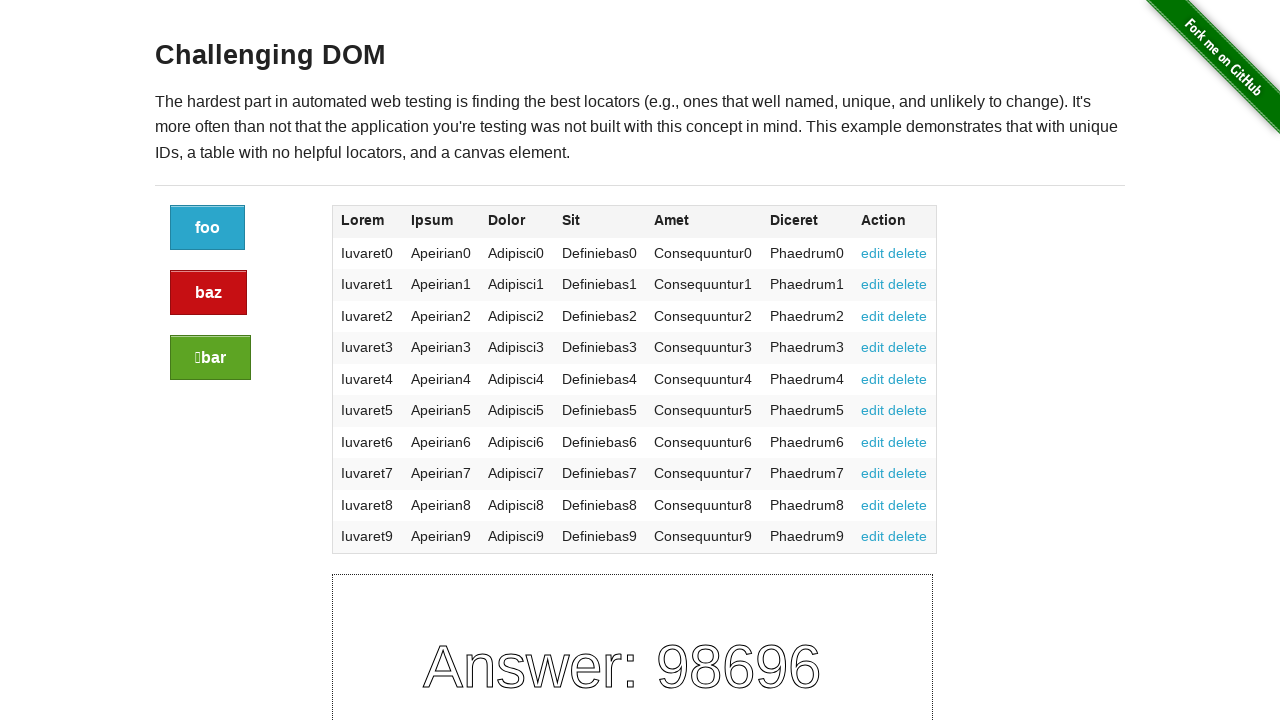

Located first link in row 3, column 7
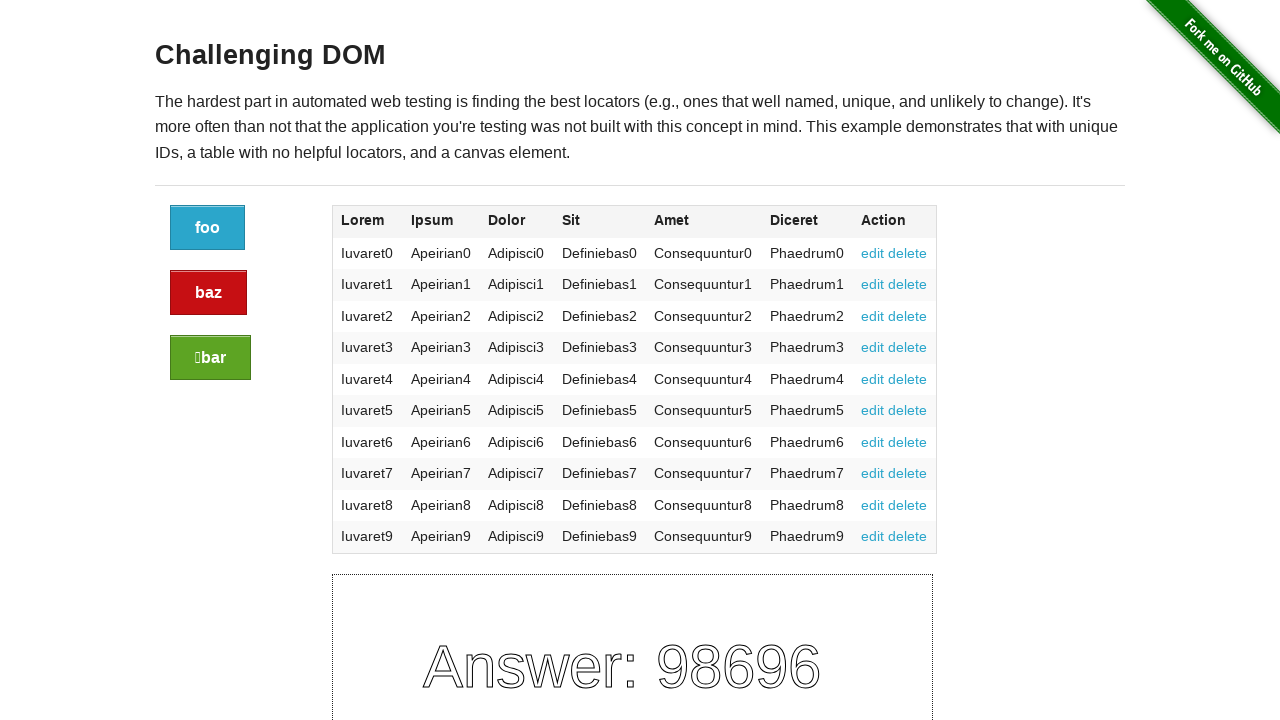

Scrolled first link in row 3, column 7 into view
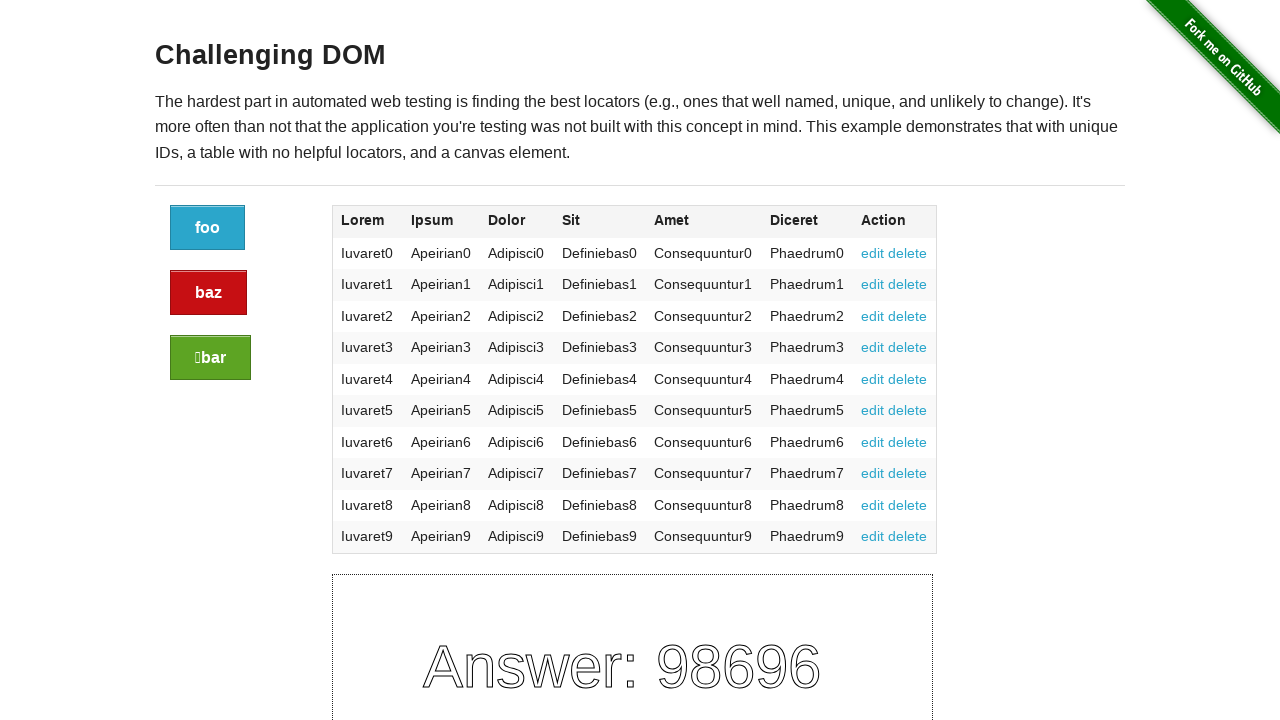

Located table cell at row 8, column 4
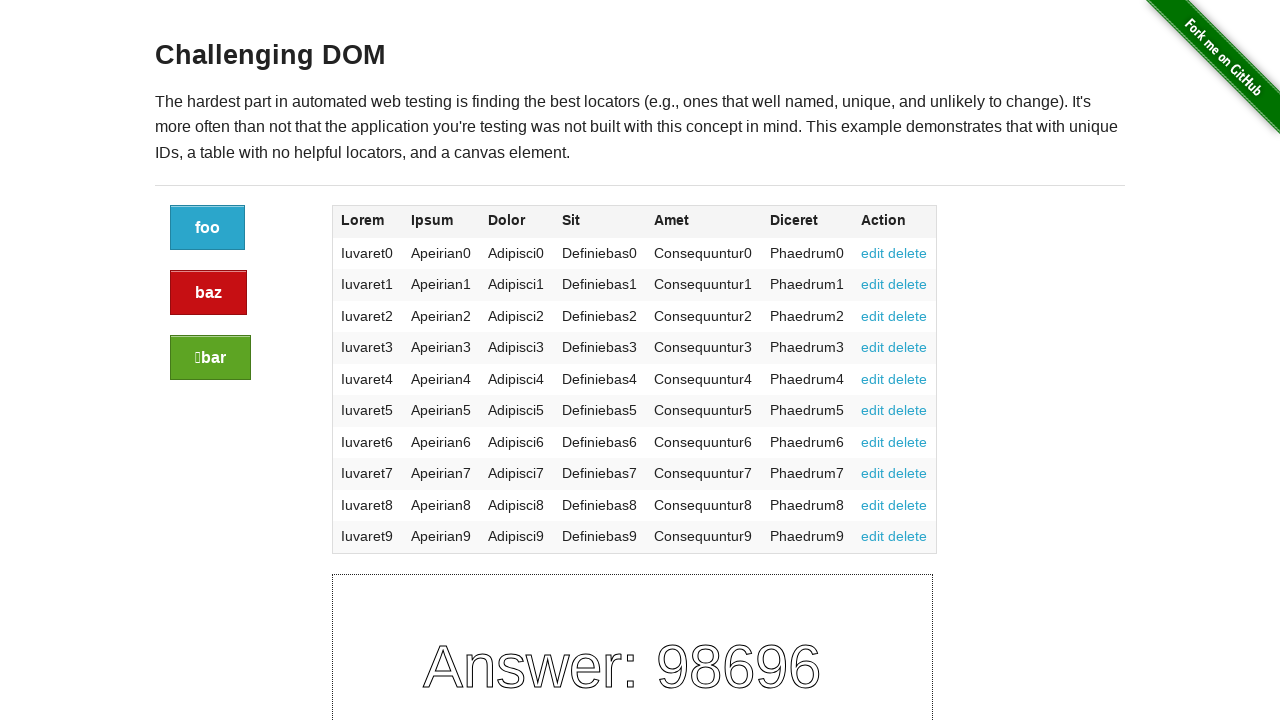

Scrolled table cell at row 8, column 4 into view
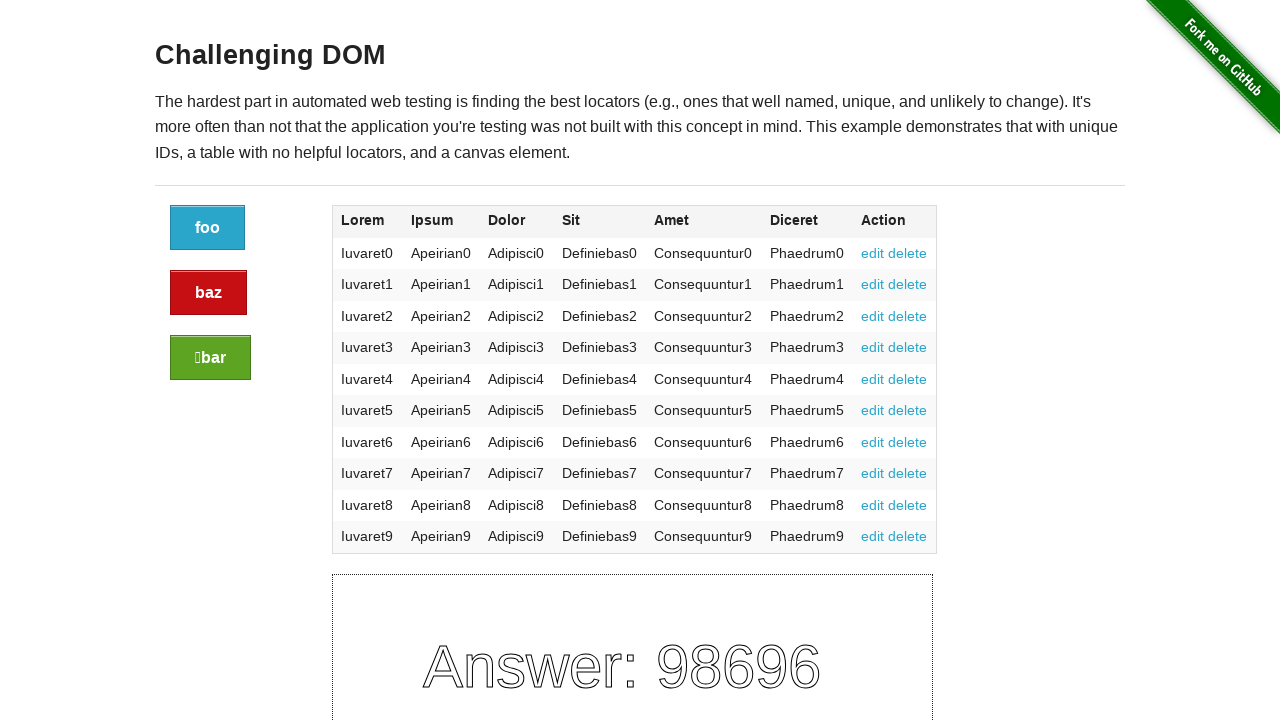

Located table cell at row 8, column 1
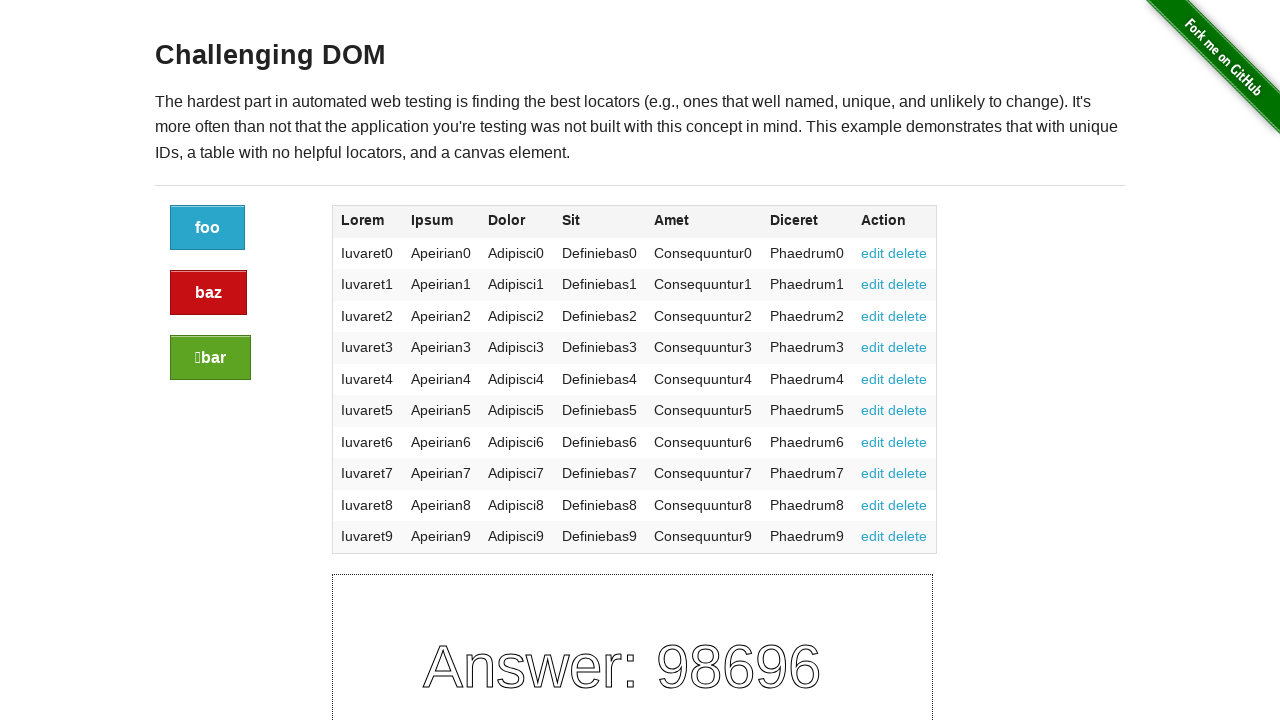

Scrolled table cell at row 8, column 1 into view
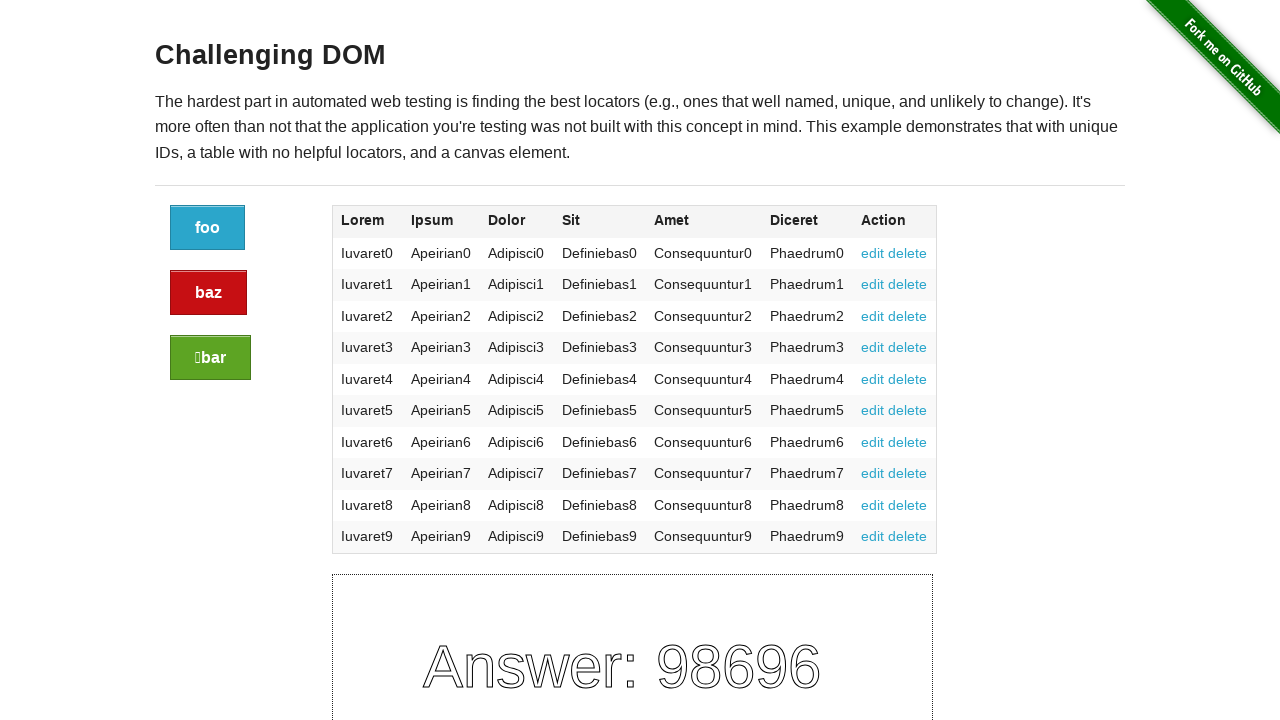

Clicked the success button at (210, 358) on a.button.success
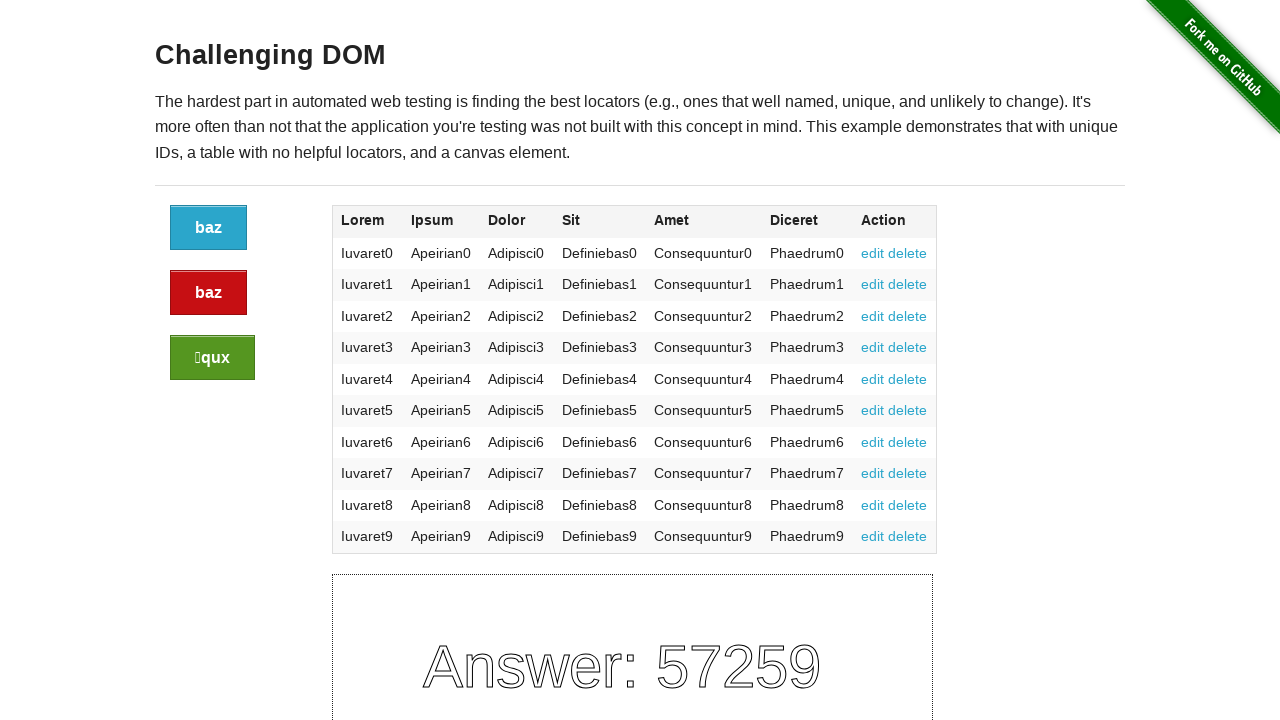

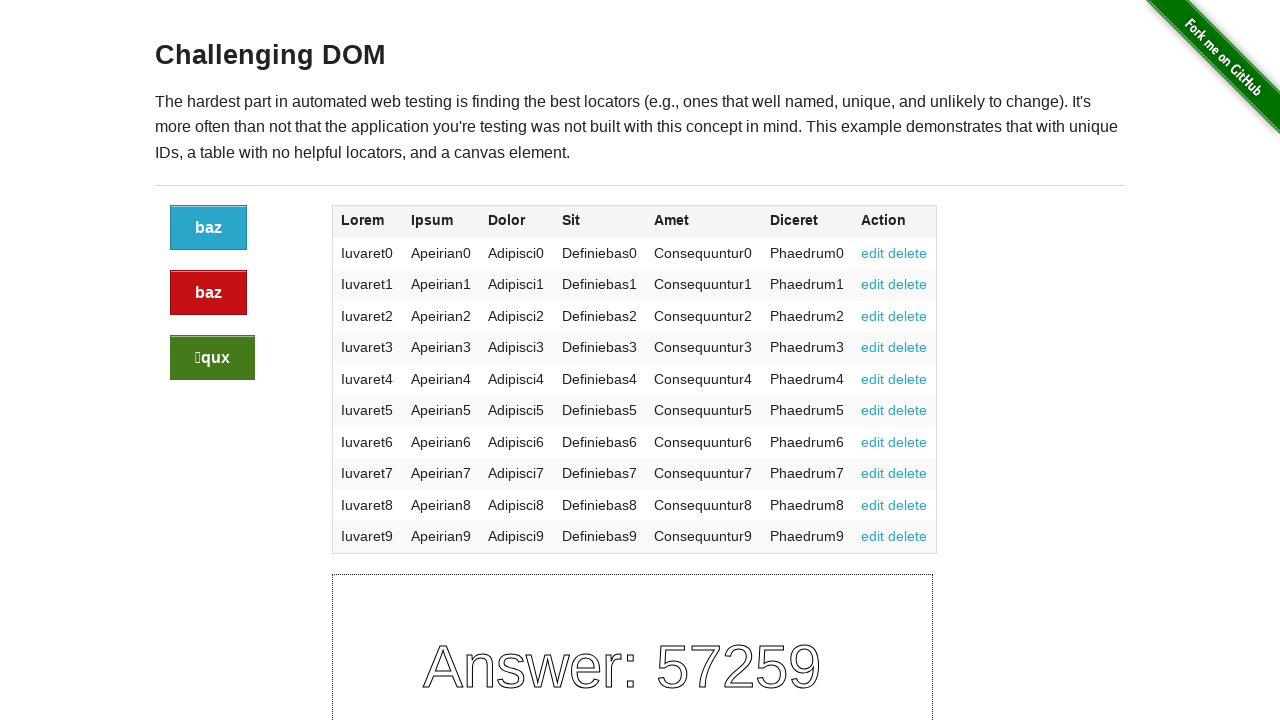